Tests navigation by clicking on Interview Questions section header and then clicking on CTS Interview Question link

Starting URL: http://greenstech.in/selenium-course-content.html

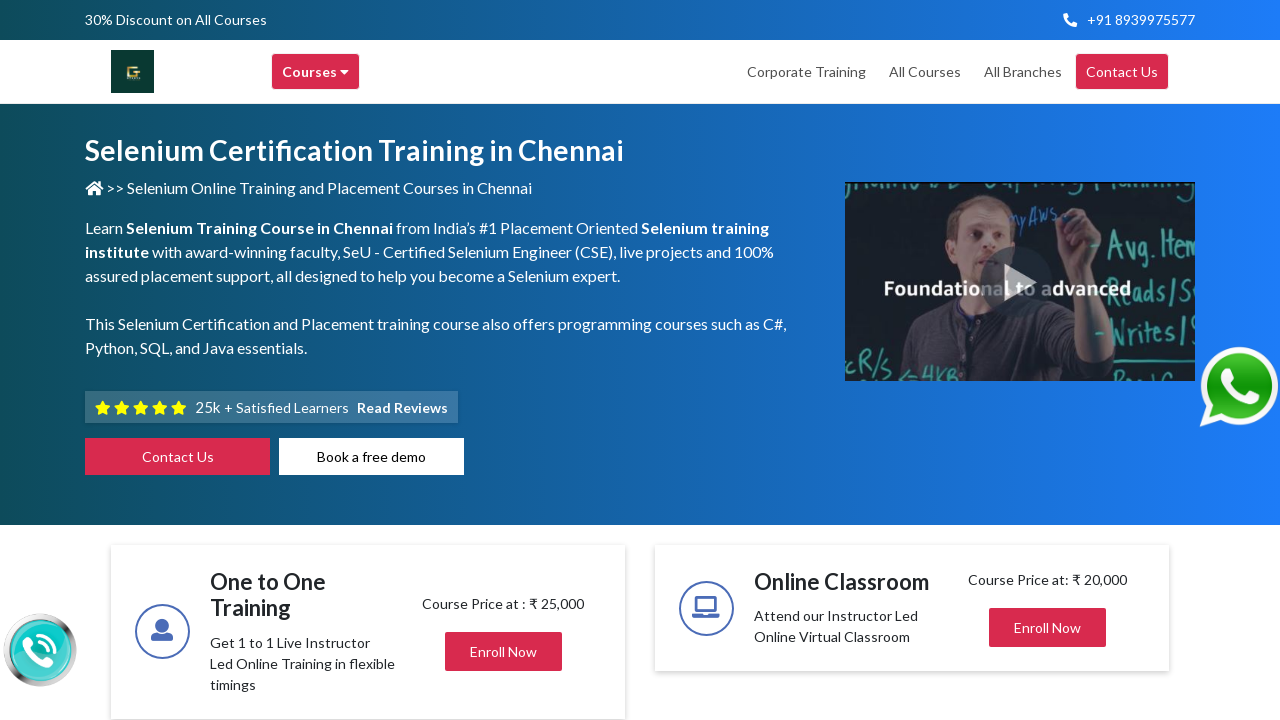

Clicked on Interview Questions section header to expand at (1024, 360) on h2:has-text('Interview Questions')
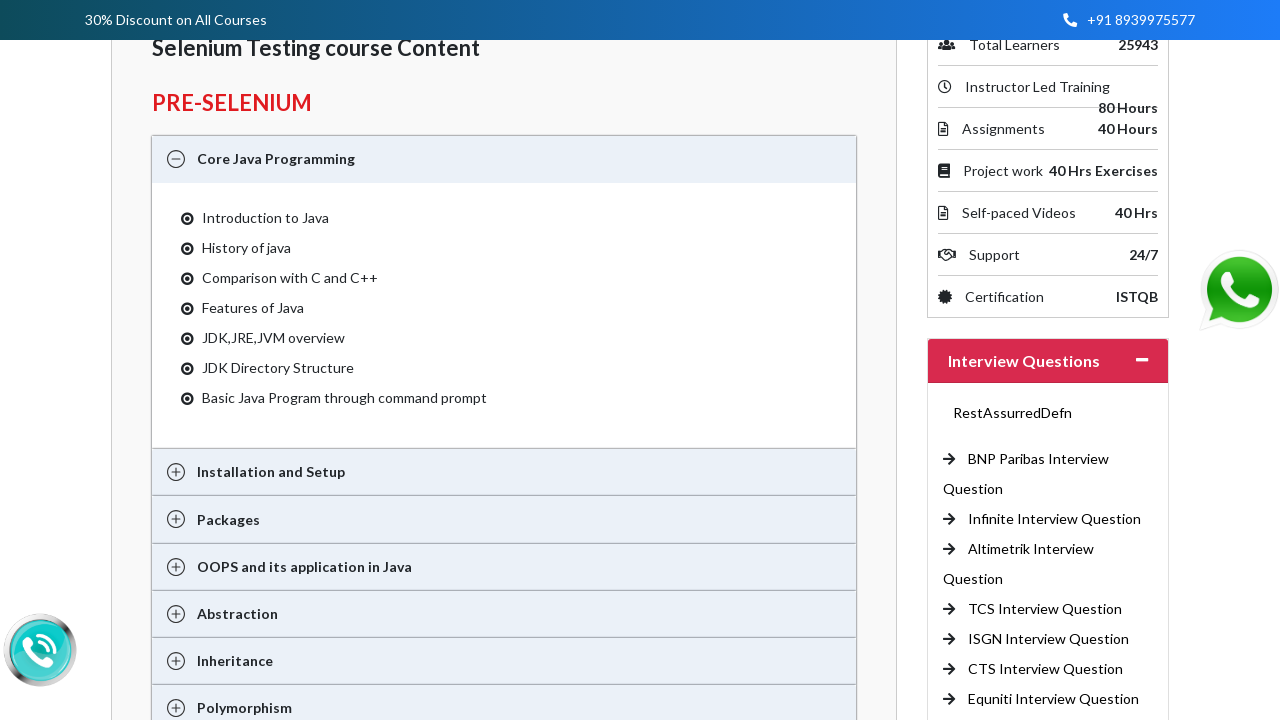

Waited for Interview Questions section to load
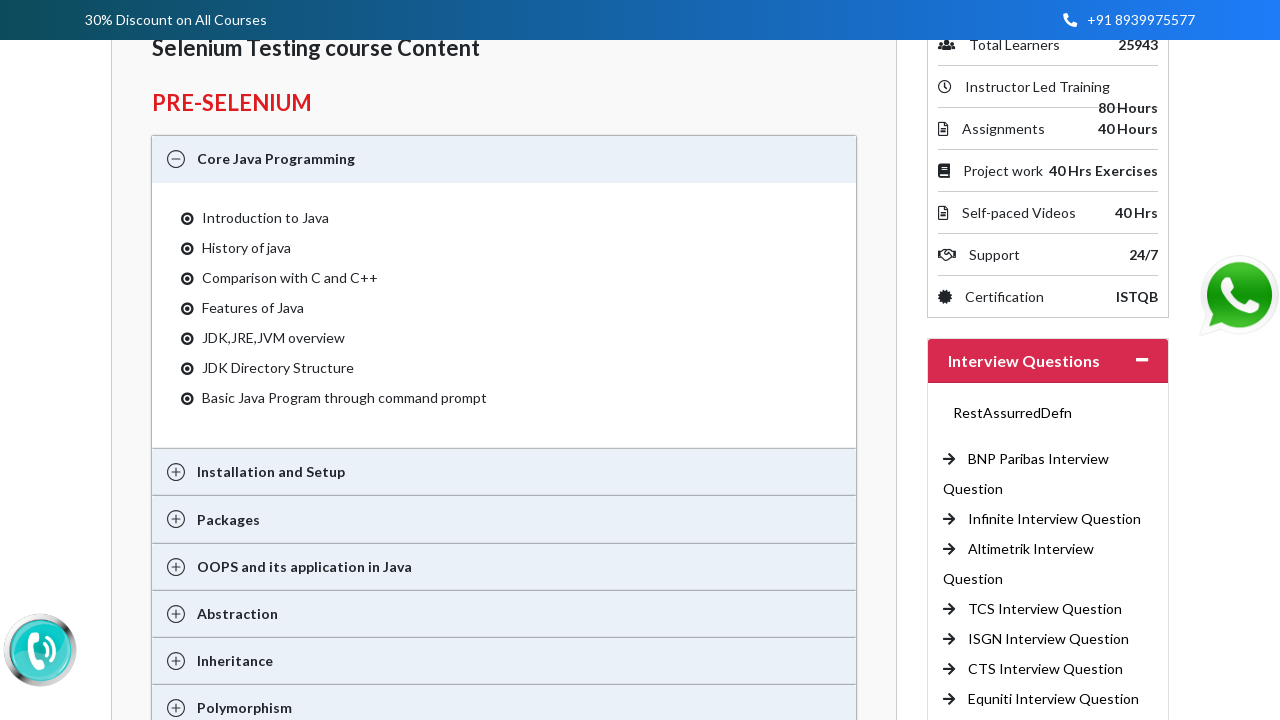

Clicked on CTS Interview Question link at (1046, 669) on a:has-text('CTS Interview Question')
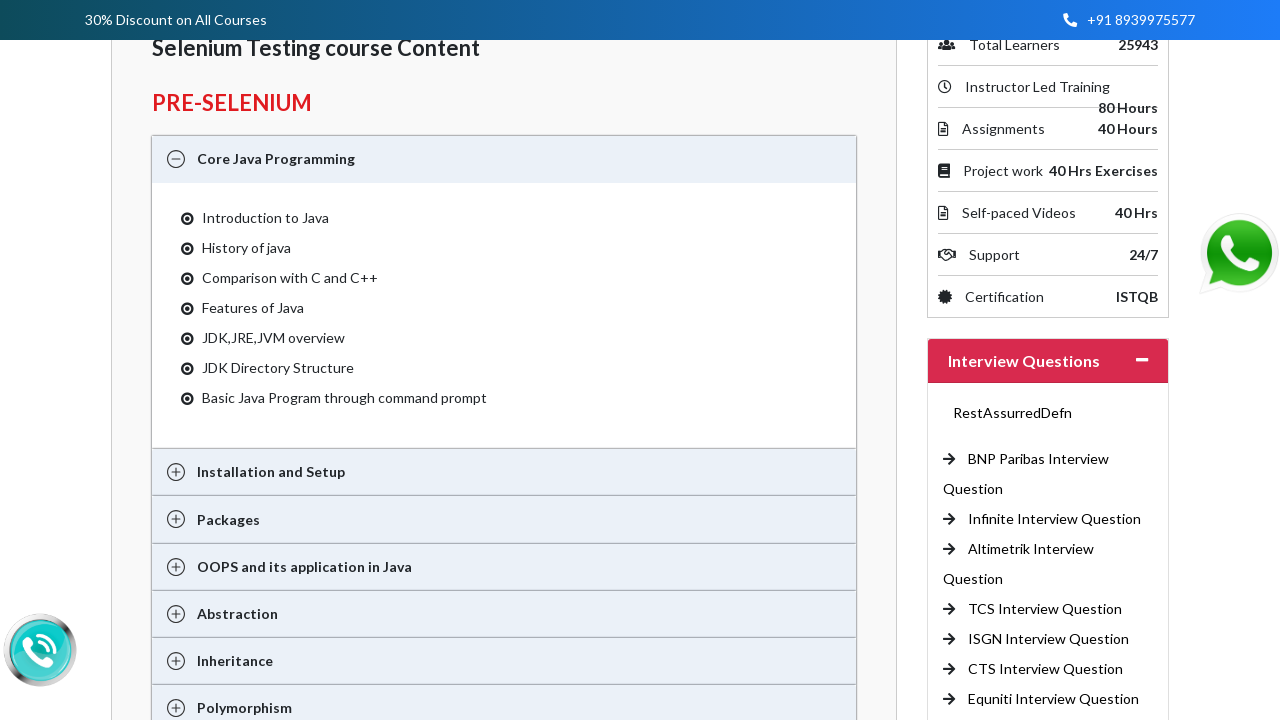

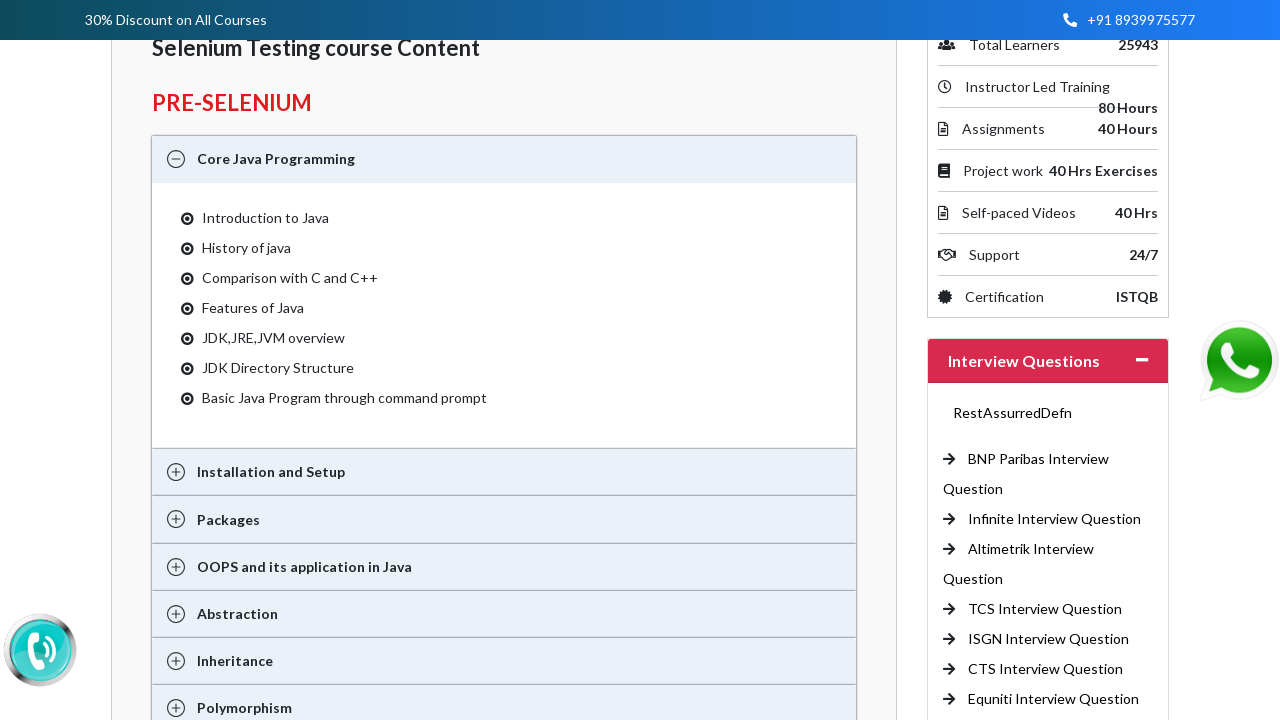